Tests a simple form demo page by locating and filling an input field with a text value

Starting URL: https://www.lambdatest.com/selenium-playground/simple-form-demo

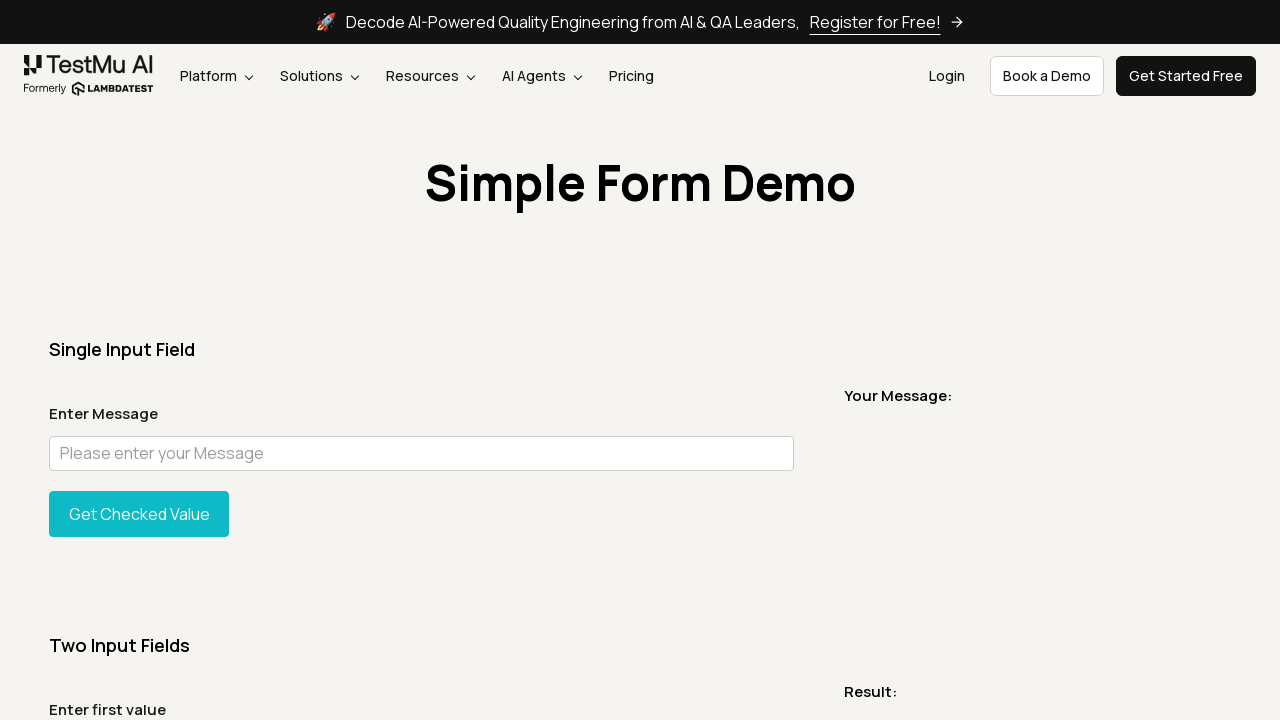

Filled the first sum input field with 'abc' on #sum1
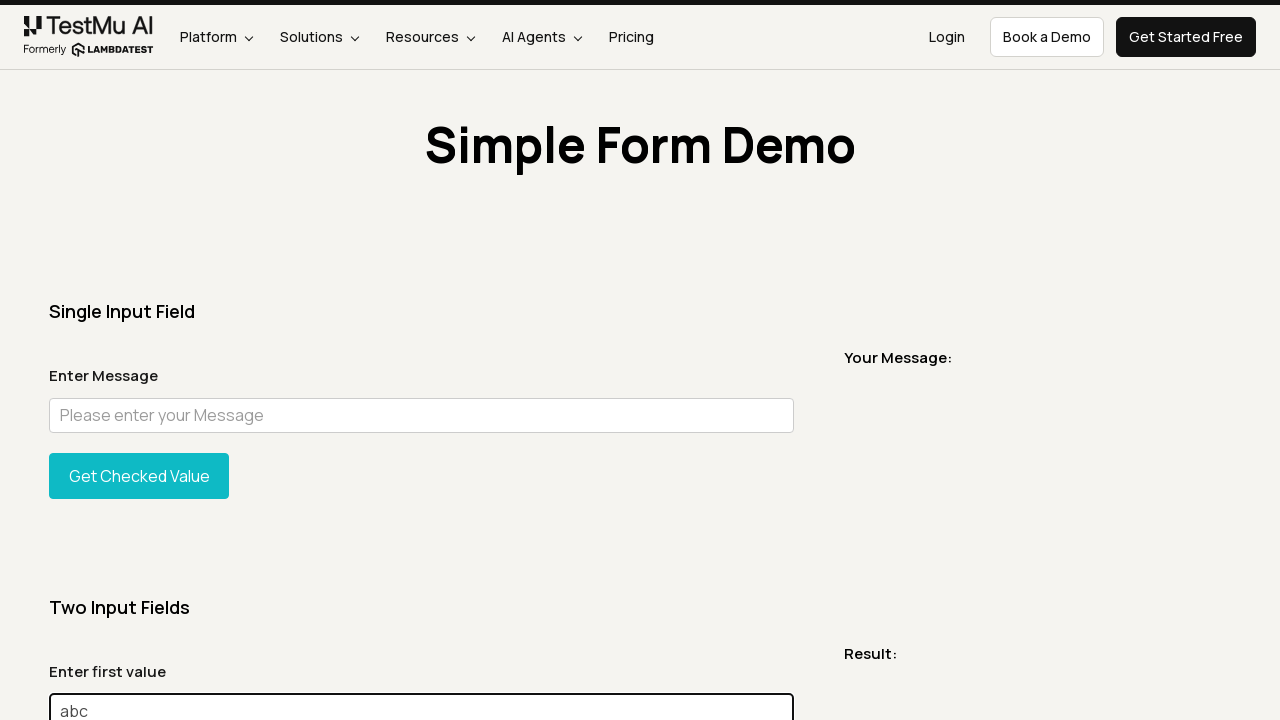

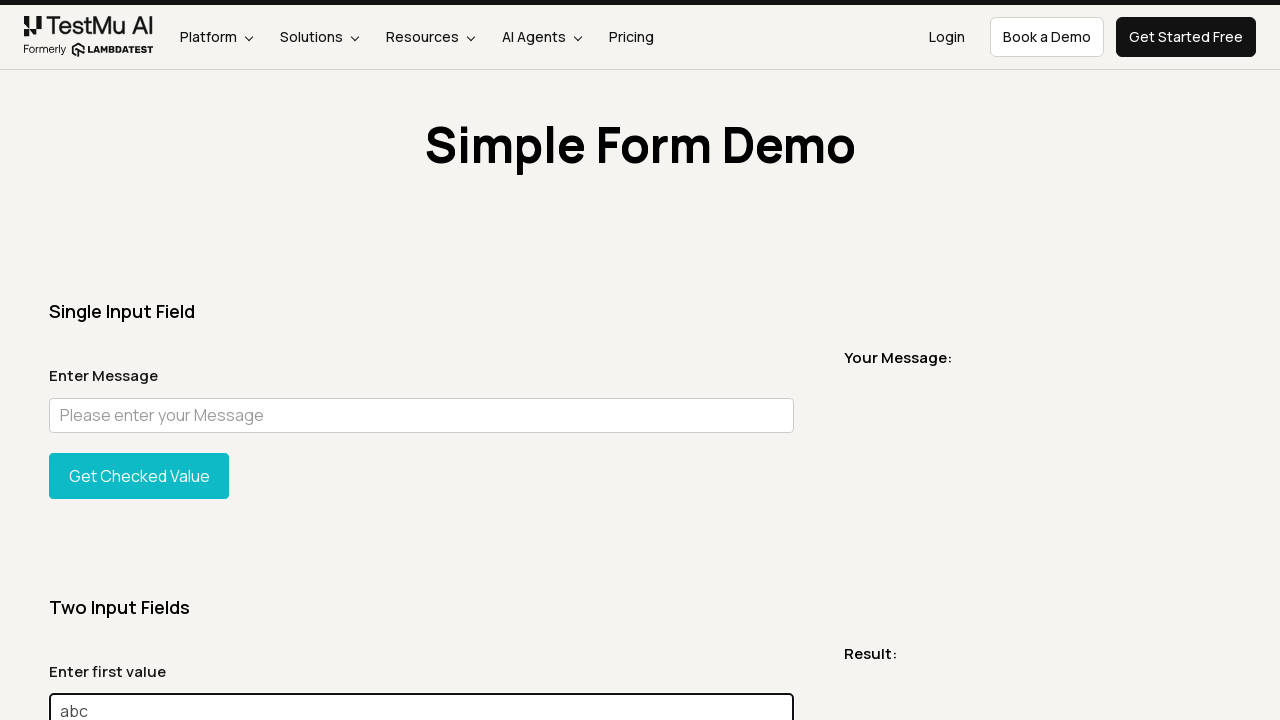